Tests a sample todo application by clicking on three checkbox items (li1, li2, li3) to mark them as complete.

Starting URL: https://lambdatest.github.io/sample-todo-app/

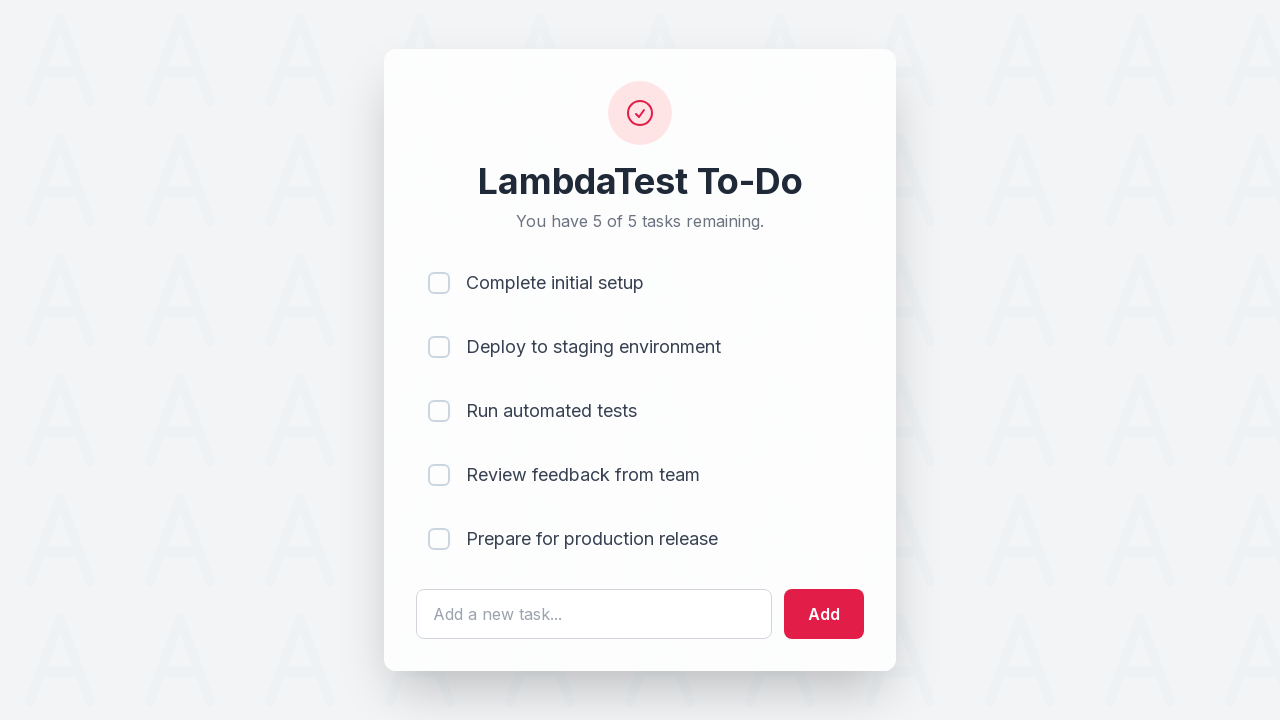

Clicked first checkbox item (li1) to mark as complete at (439, 283) on [name='li1']
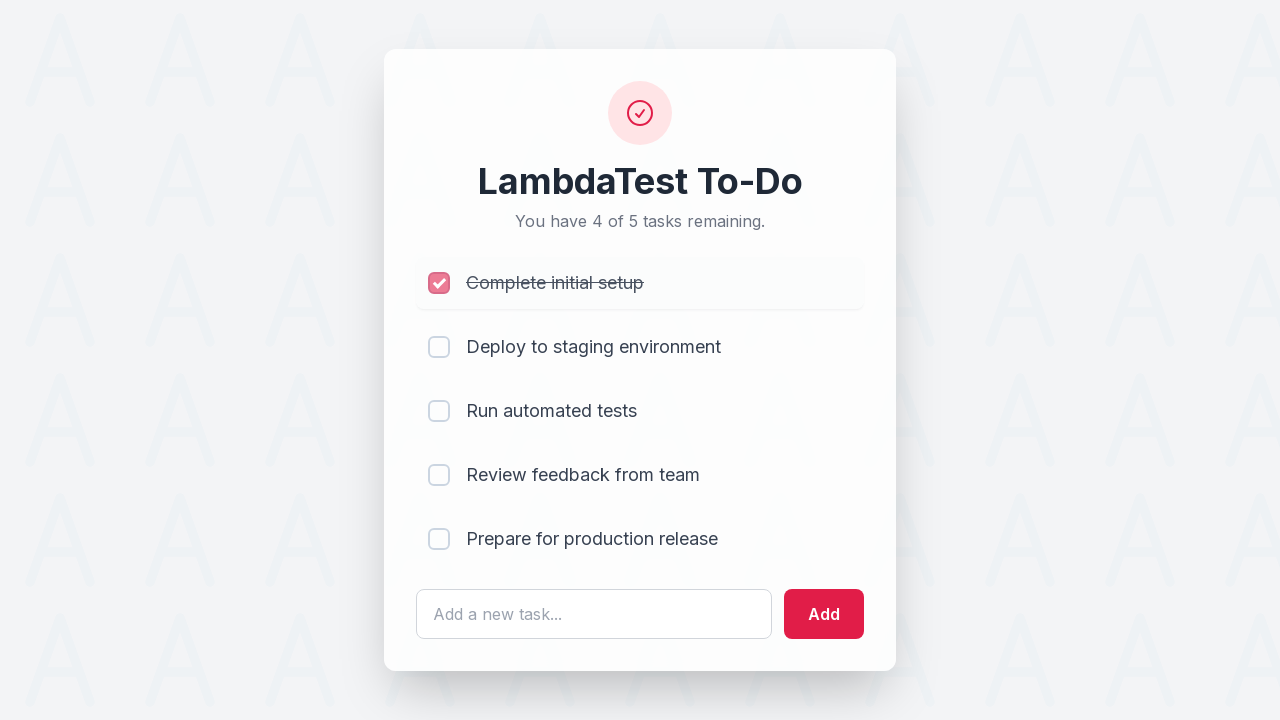

Clicked second checkbox item (li2) to mark as complete at (439, 347) on [name='li2']
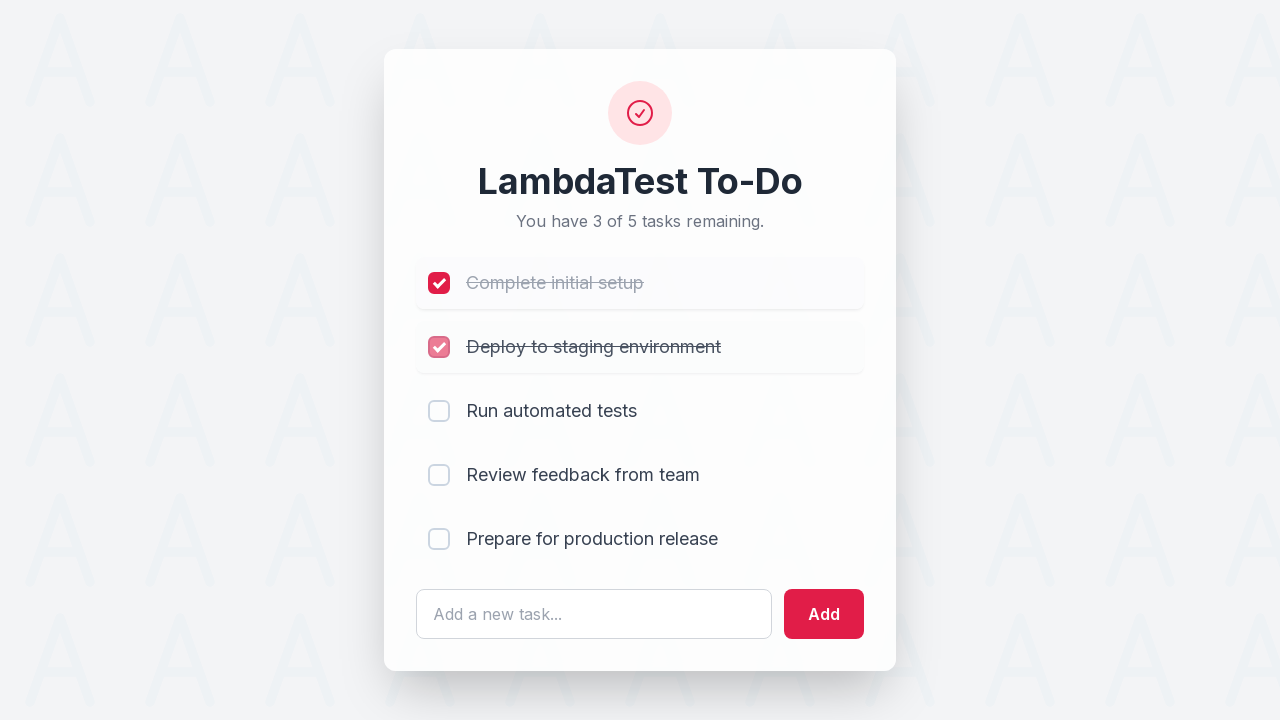

Clicked third checkbox item (li3) to mark as complete at (439, 411) on [name='li3']
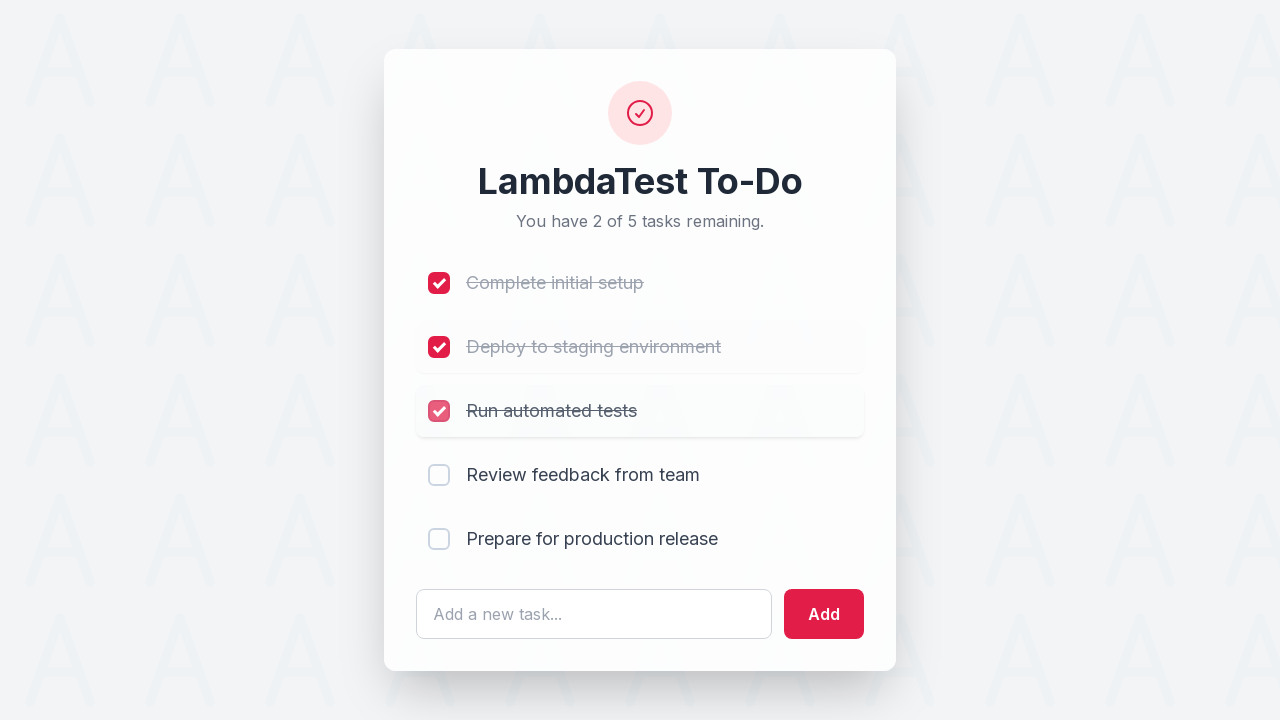

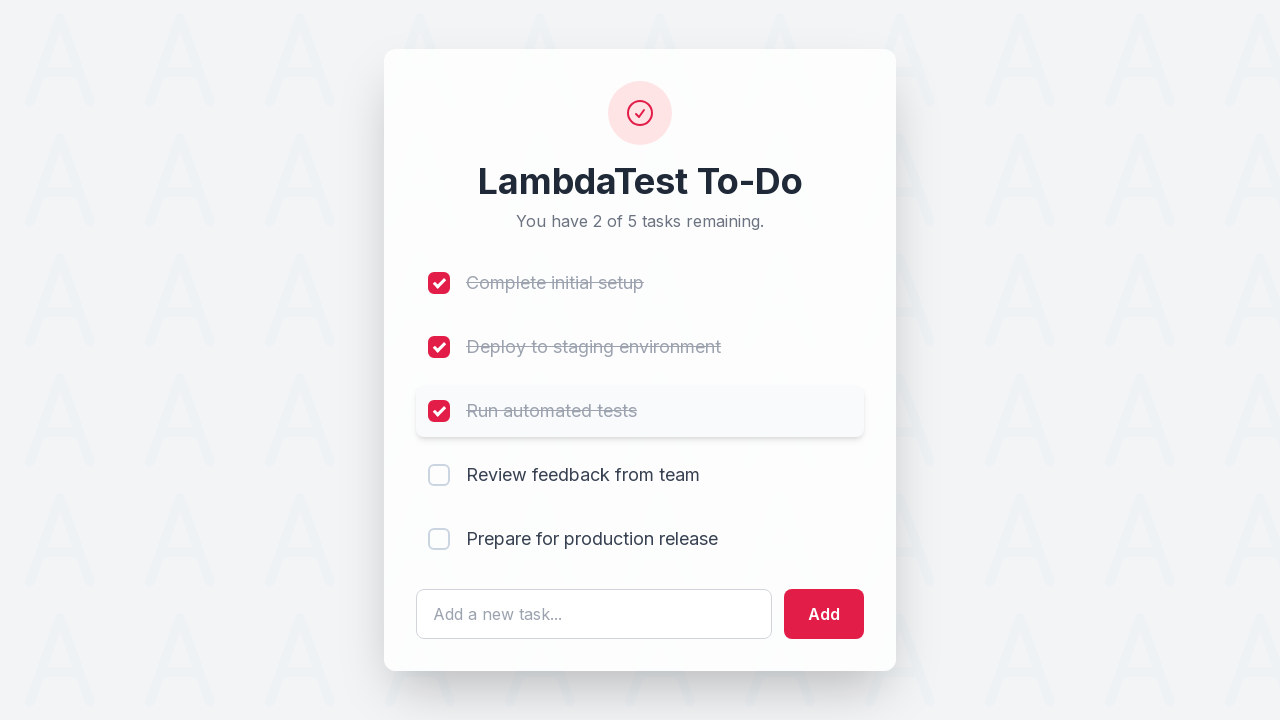